Tests handling of child windows/new tabs by clicking a document link that opens a new page, then waiting for the new page to load and verifying content on it.

Starting URL: https://rahulshettyacademy.com/loginpagePractise/

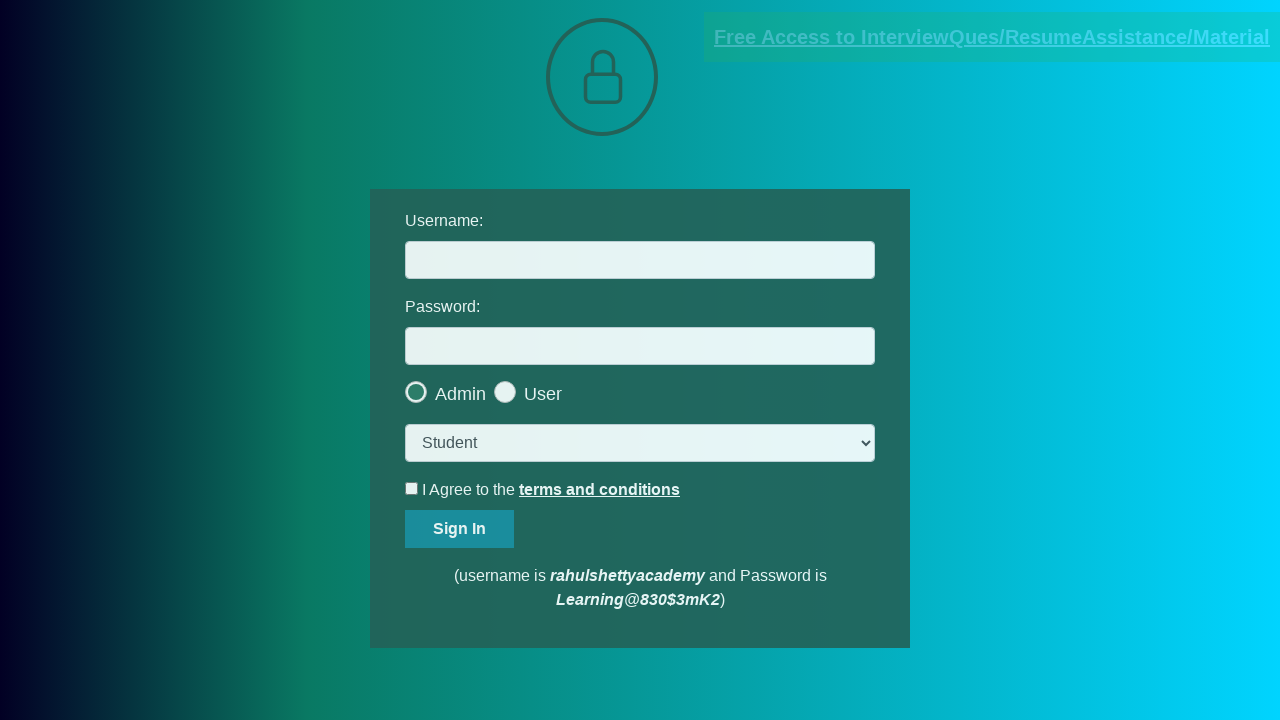

Located documents request link
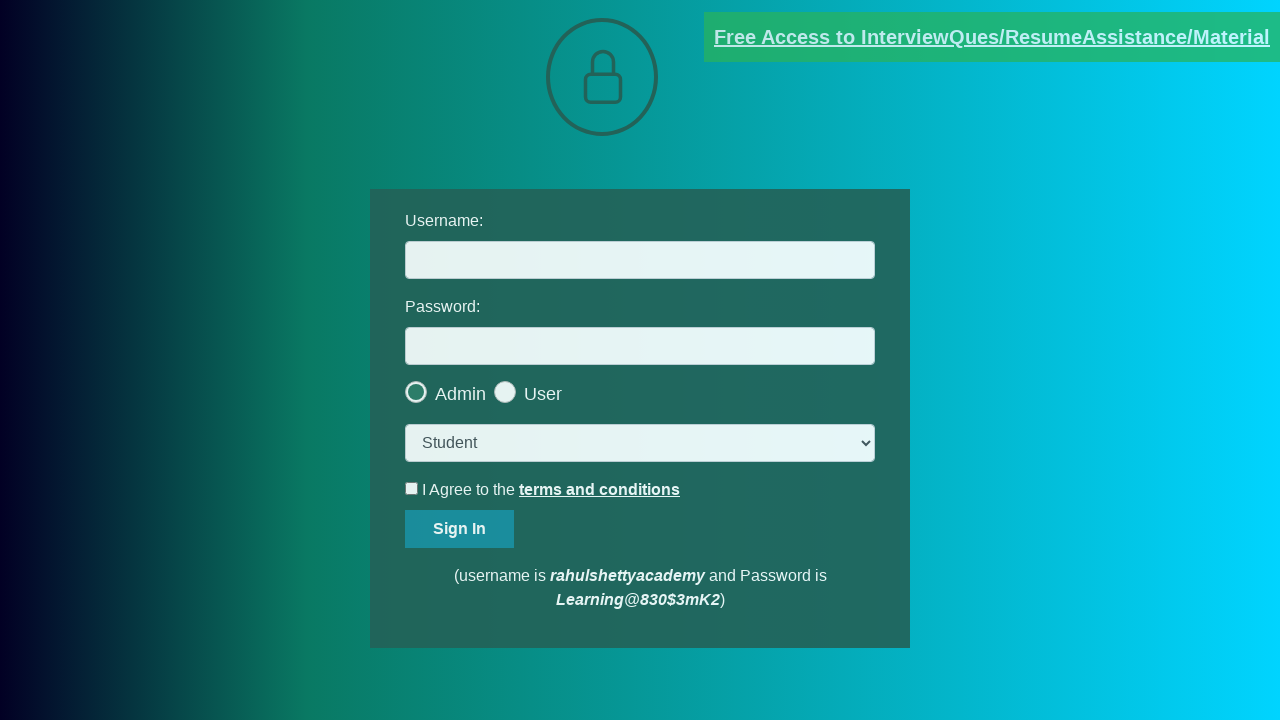

Clicked documents request link to open new page at (992, 37) on [href*="documents-request"]
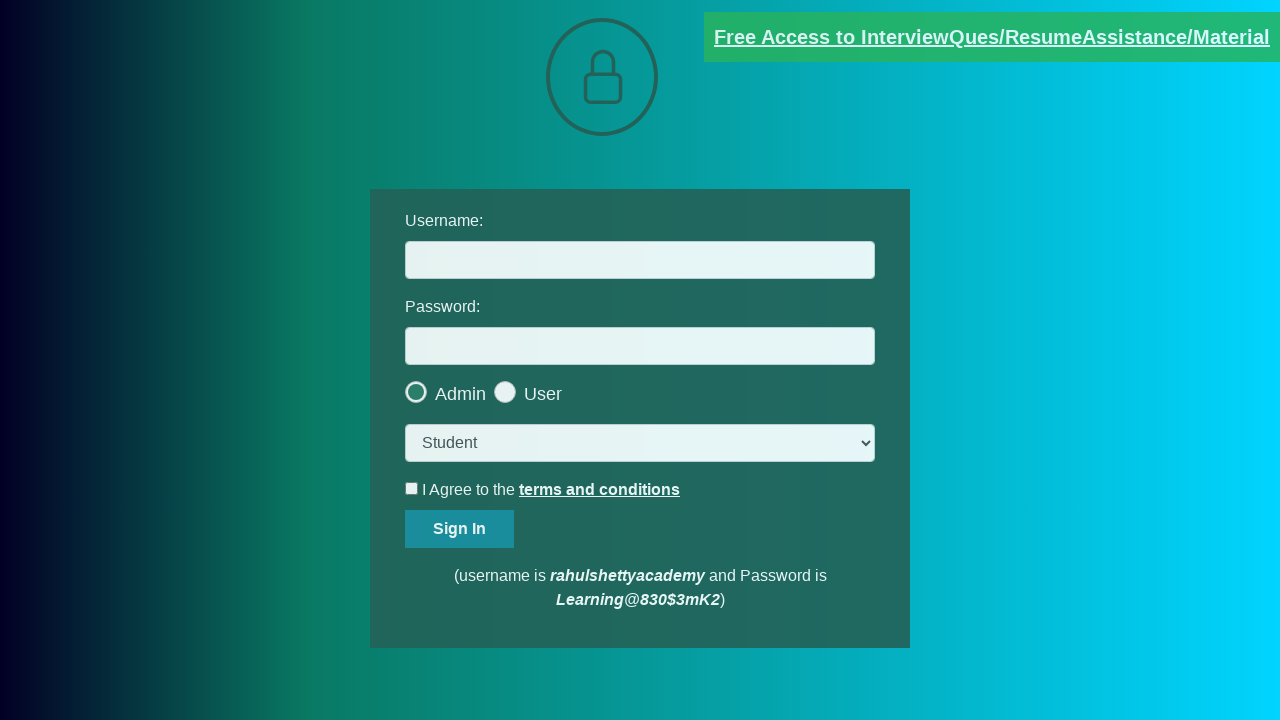

Captured new page reference from child window
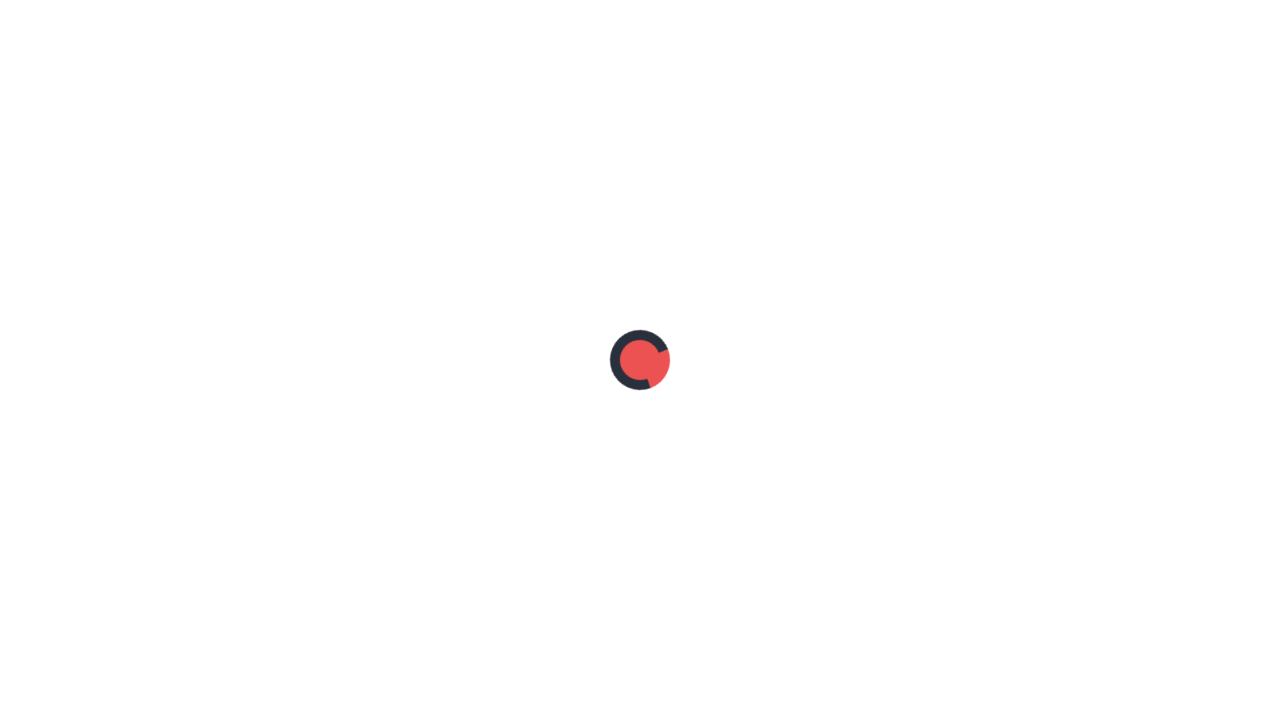

New page loaded successfully
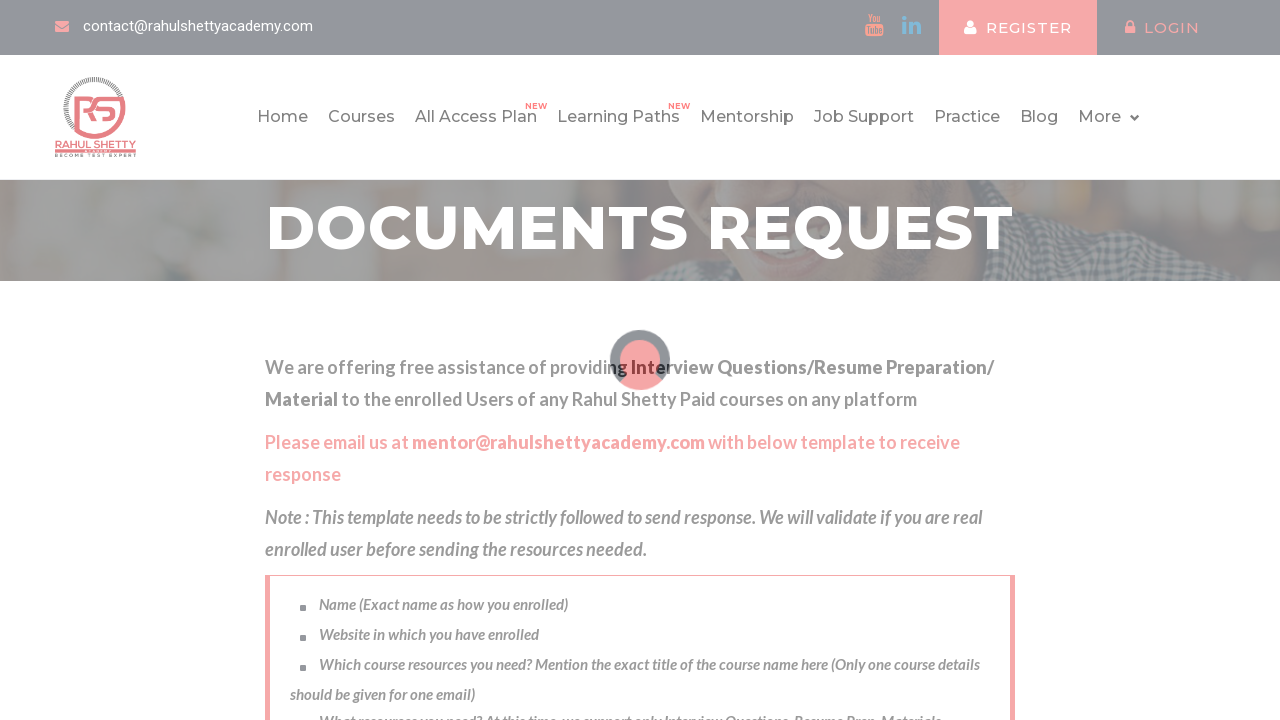

Verified red text element exists on new page
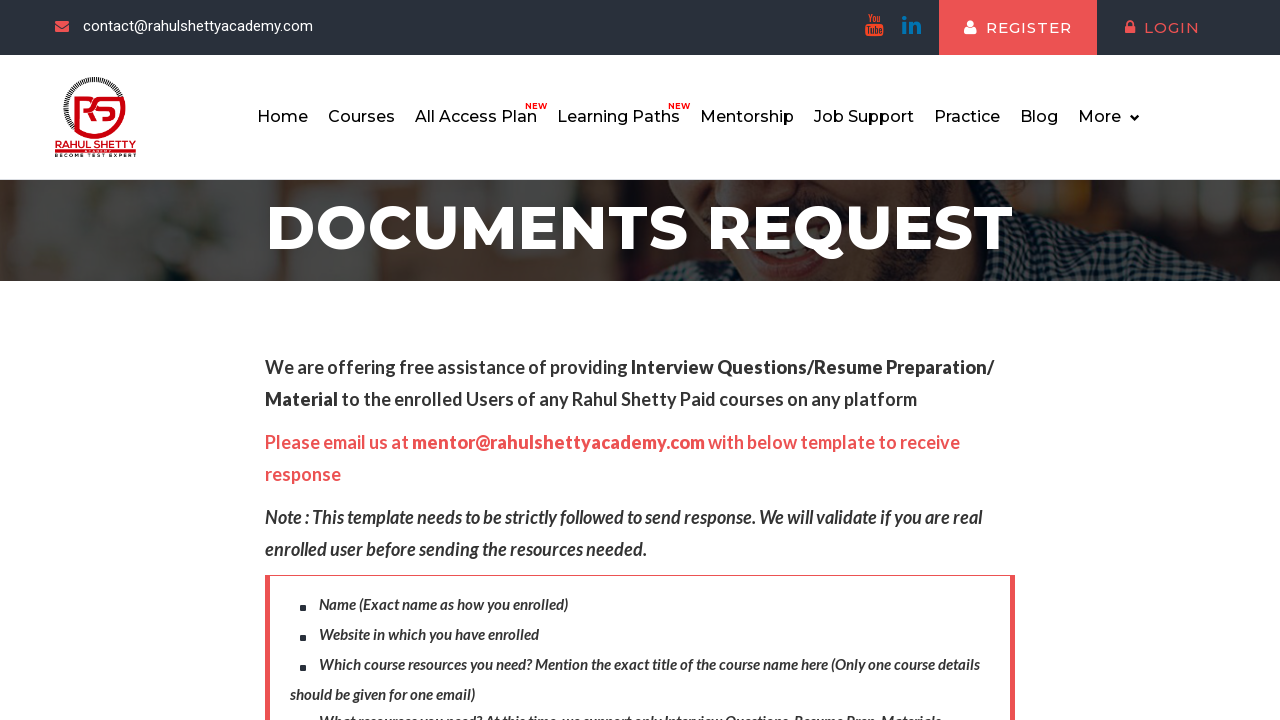

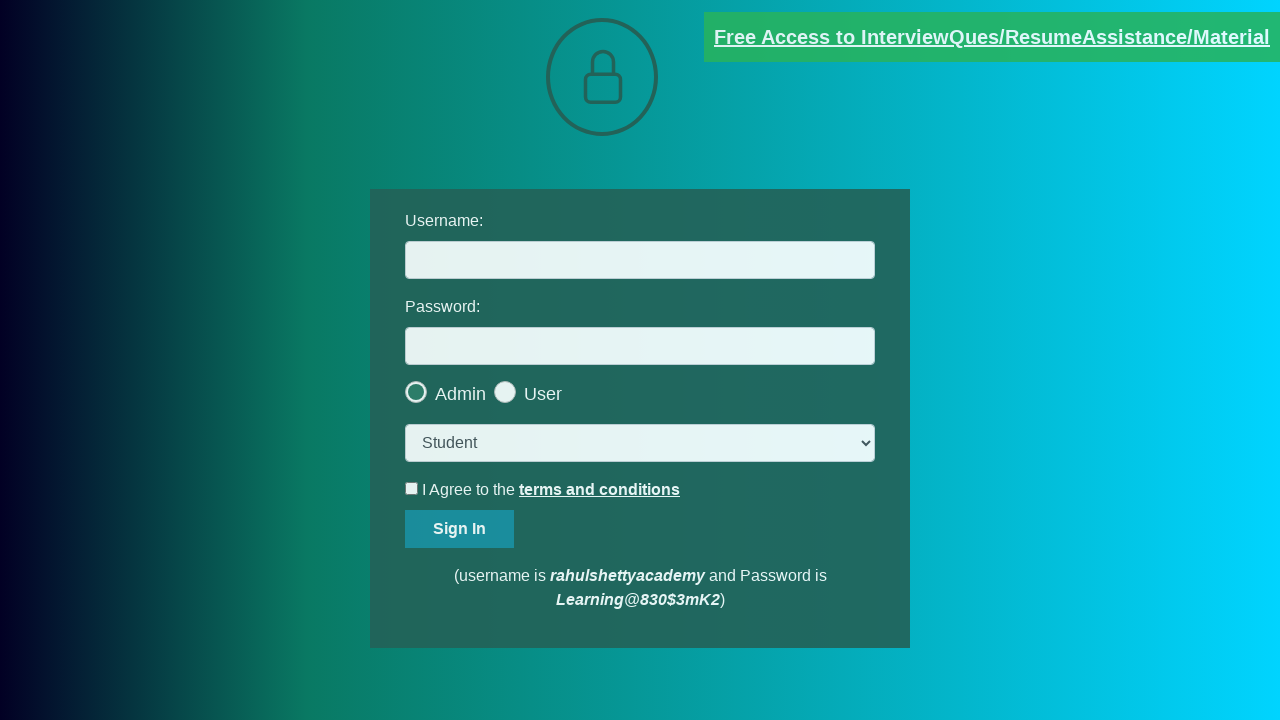